Tests that the report page maintains brand color consistency by verifying the CSS variable is set correctly and buttons use the brand color.

Starting URL: https://sunspire-web-app.vercel.app/report?address=1+Apple+Park+Way&lat=40.7128&lng=-74.0060&placeId=demo&company=Apple&brandColor=%23FF0000&logo=https%3A%2F%2Flogo.clearbit.com%2Fapple.com

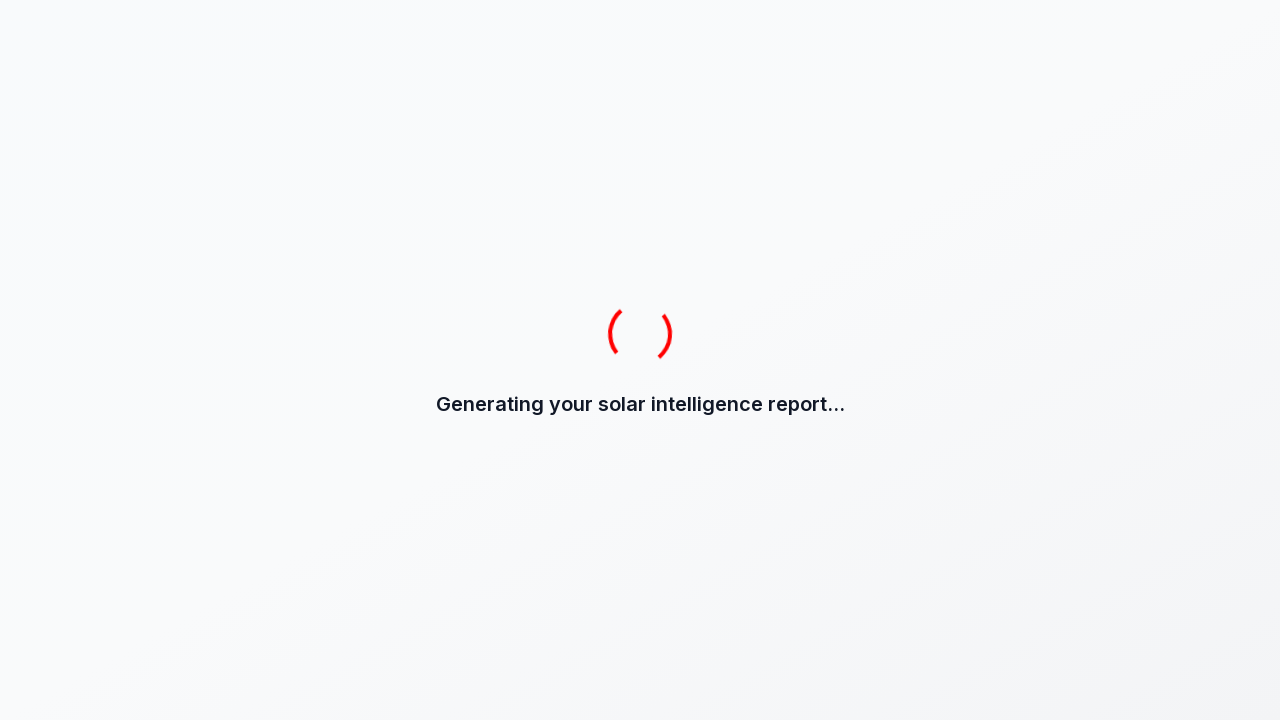

Waited for page to reach network idle state
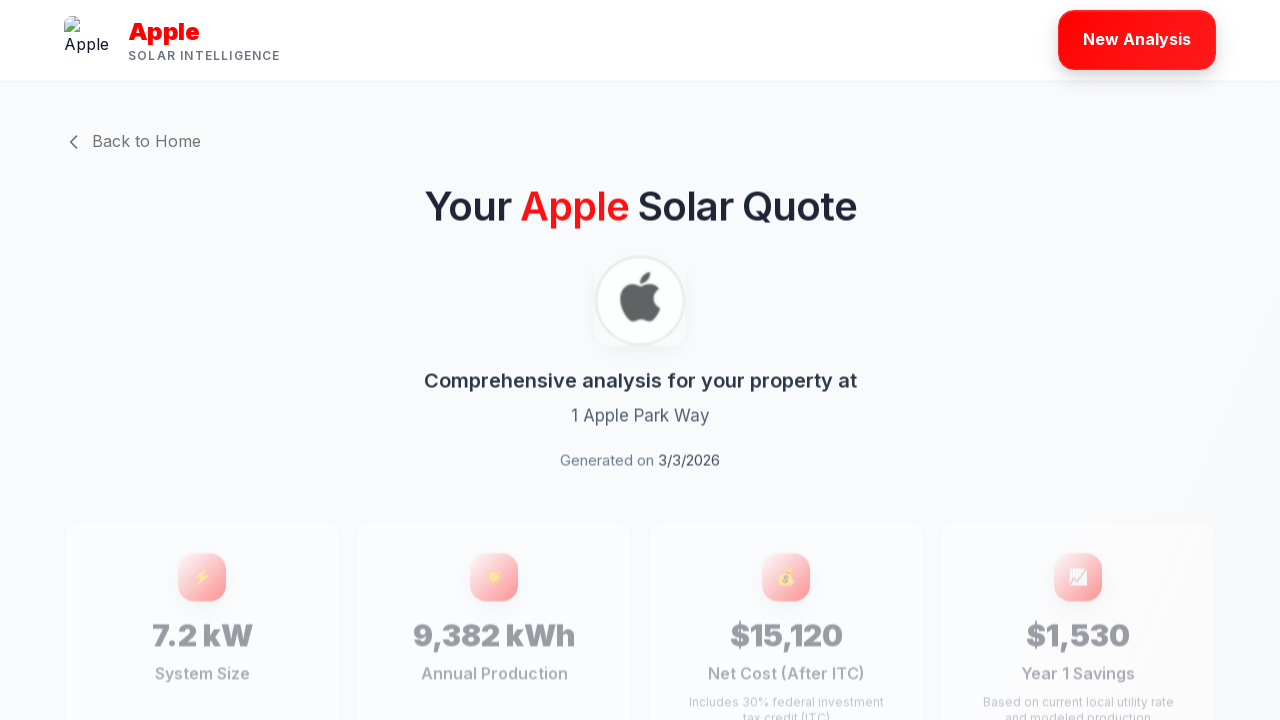

Verified brand color CSS variable is set to #FF0000
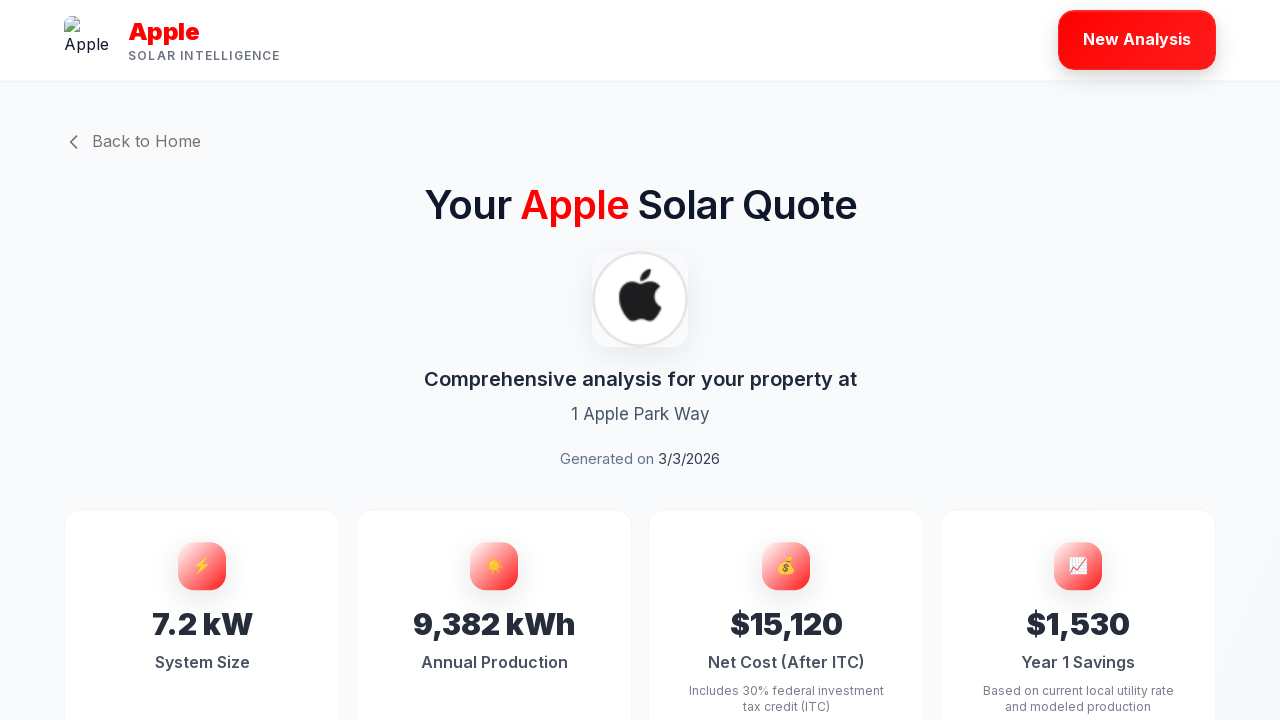

Verified that buttons with brand color styling are visible
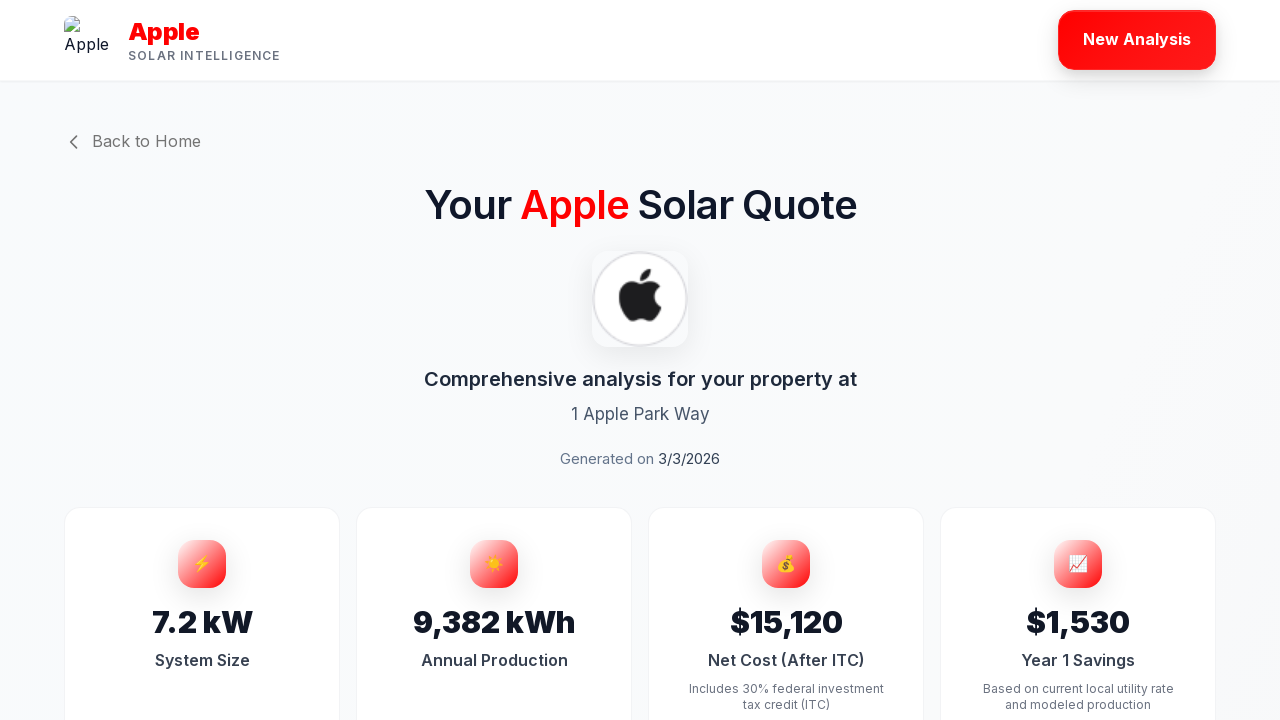

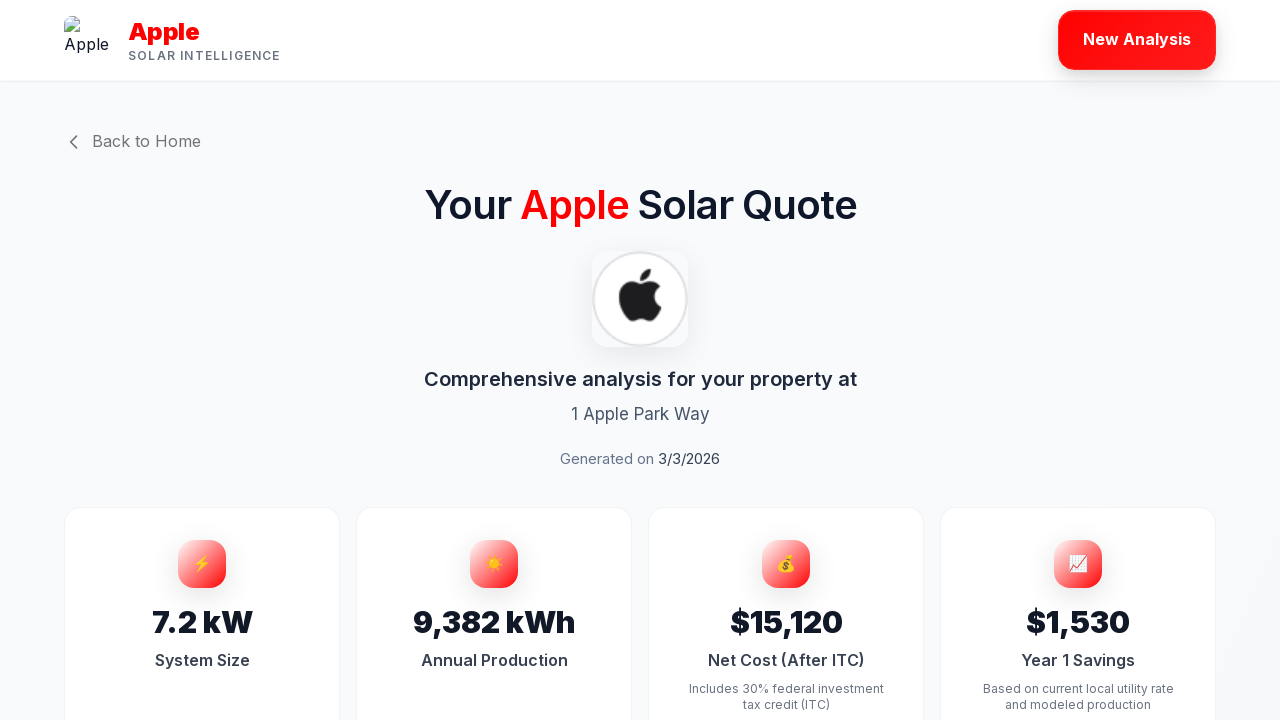